Tests the dynamic loading page by clicking the Start button to trigger content loading and waiting for the hidden element to become visible

Starting URL: https://the-internet.herokuapp.com/dynamic_loading/1

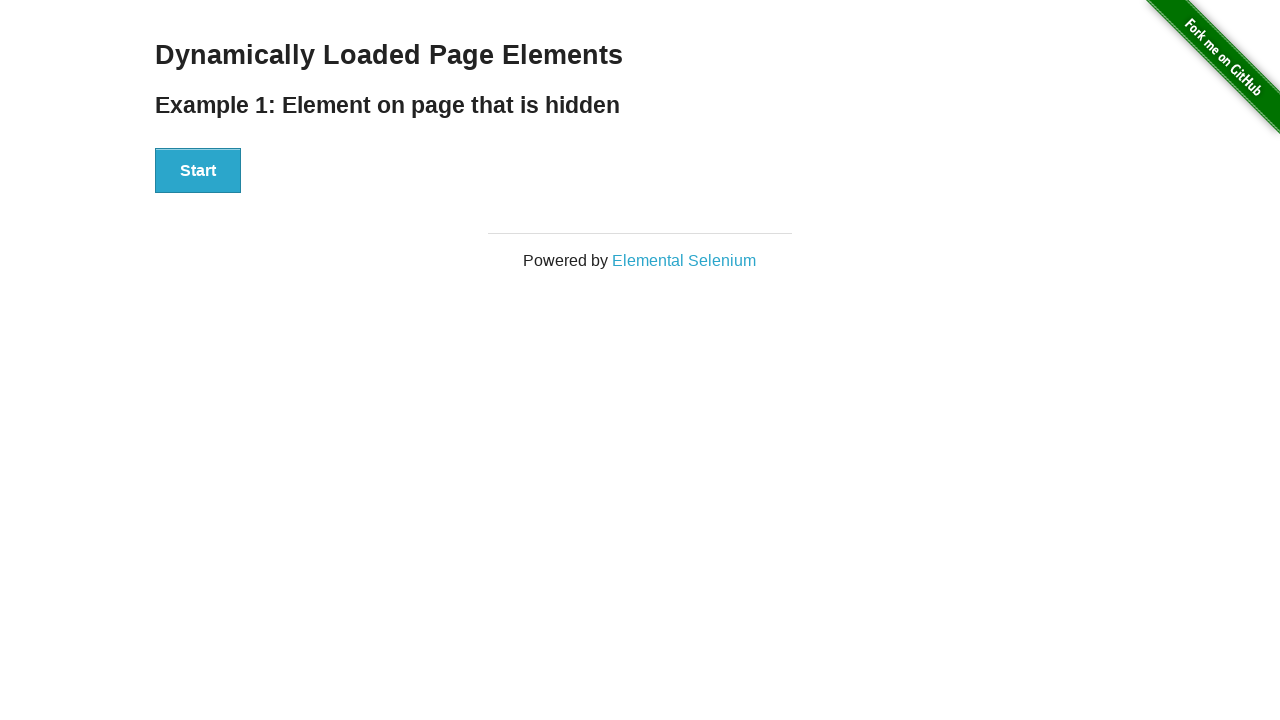

Navigated to dynamic loading practice page
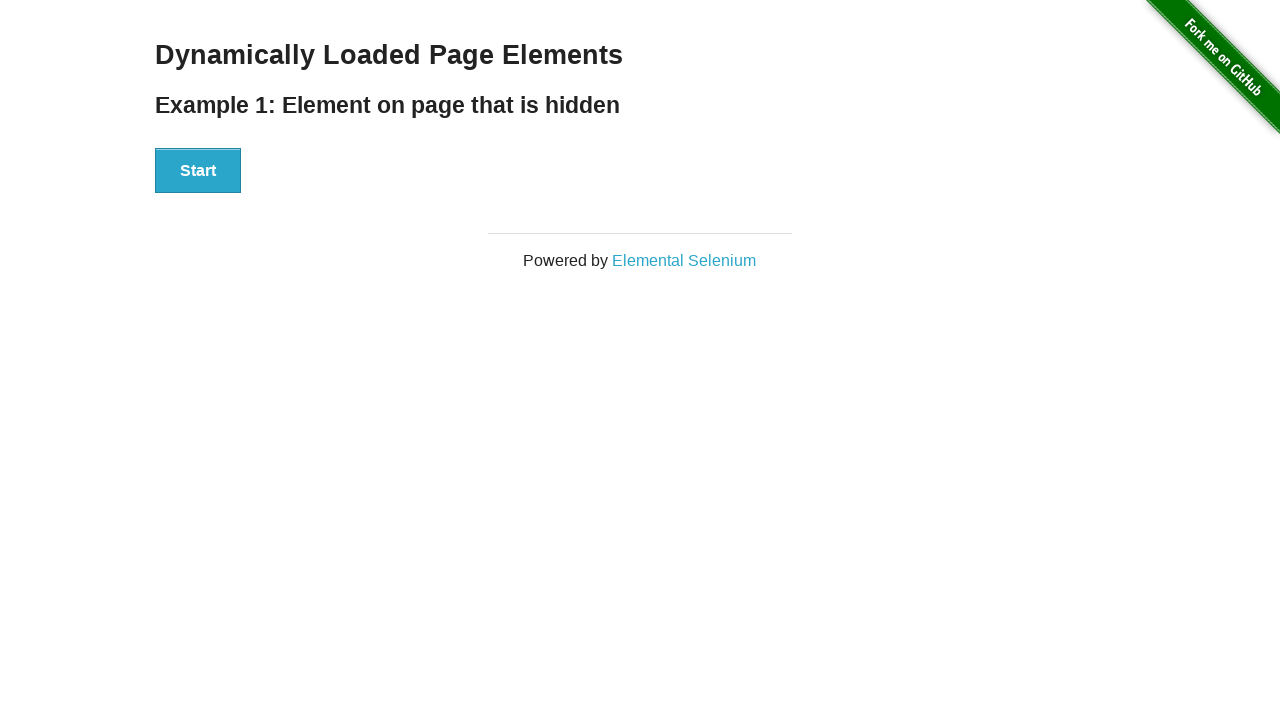

Clicked Start button to trigger dynamic content loading at (198, 171) on #start button
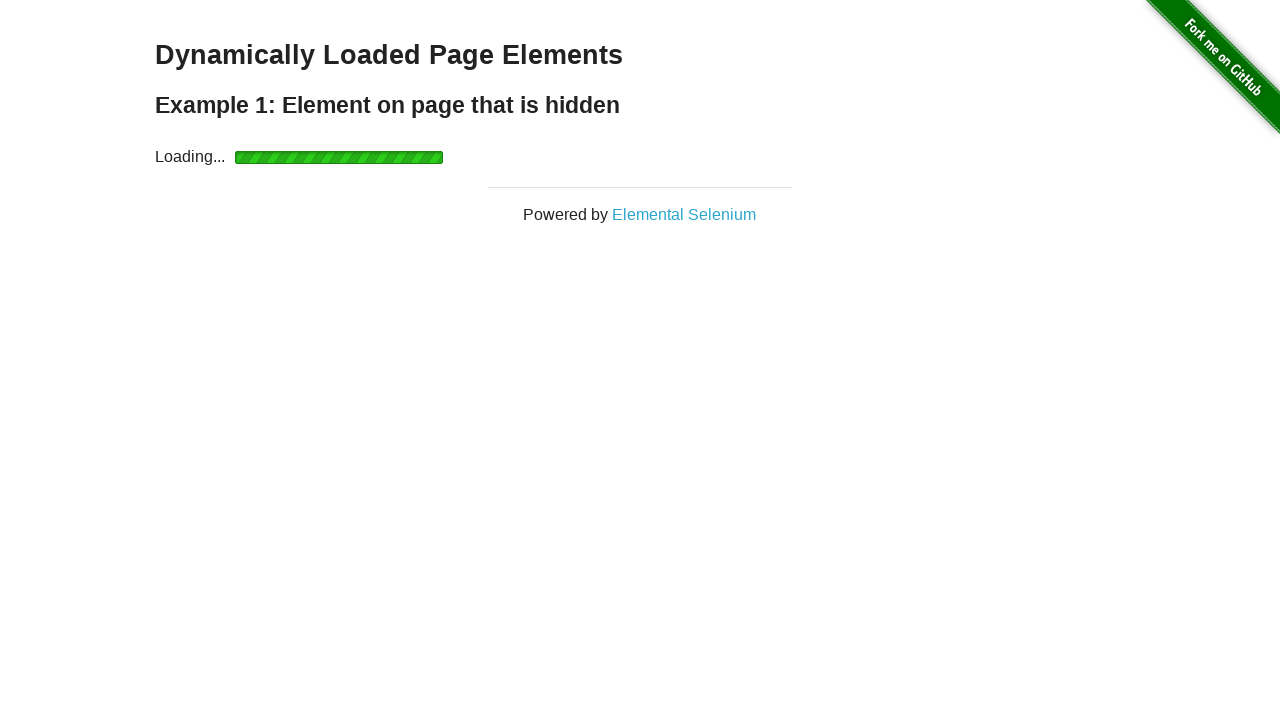

Dynamic content finished loading and became visible
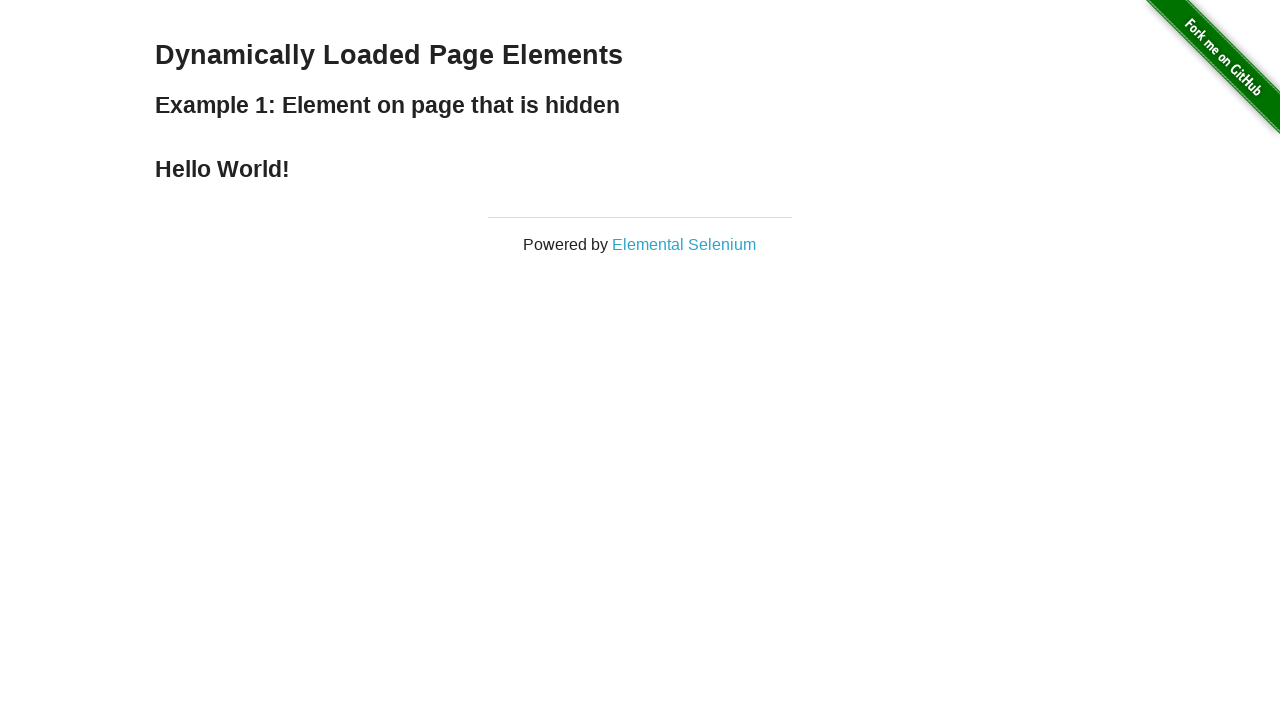

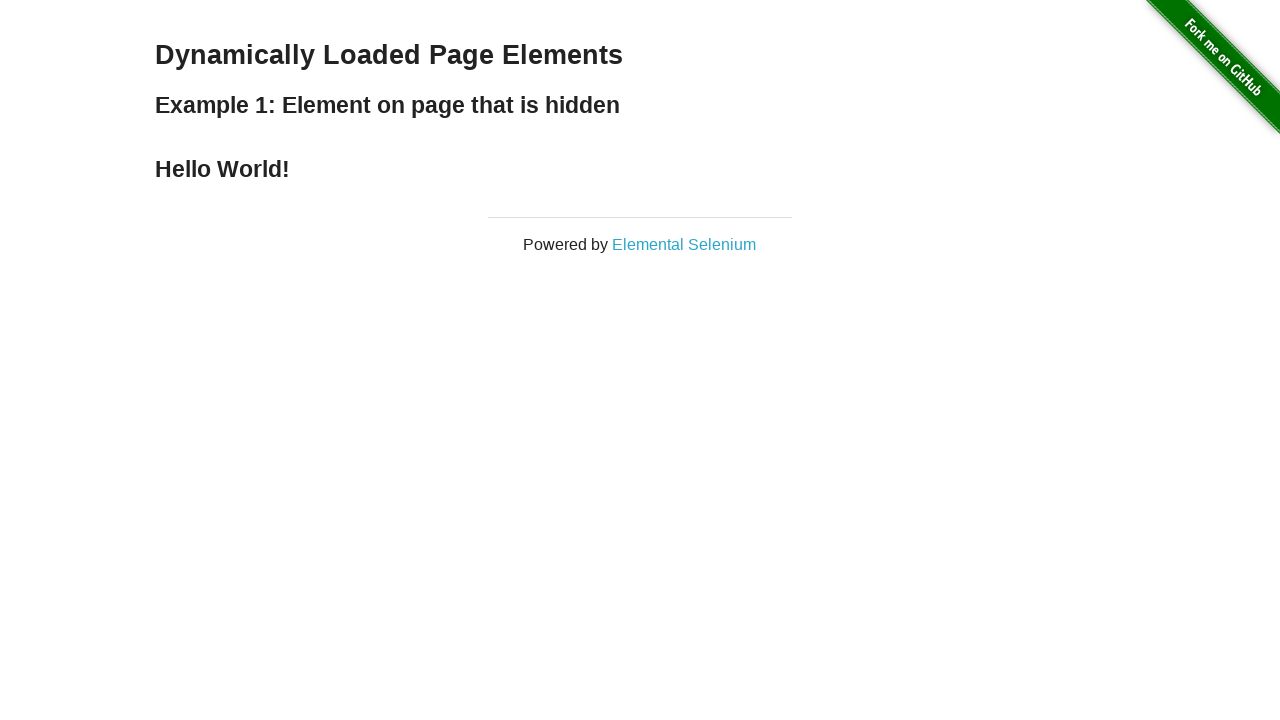